Tests dropdown functionality by selecting options using different methods: by visible text, by index, and by value attribute

Starting URL: https://the-internet.herokuapp.com/dropdown

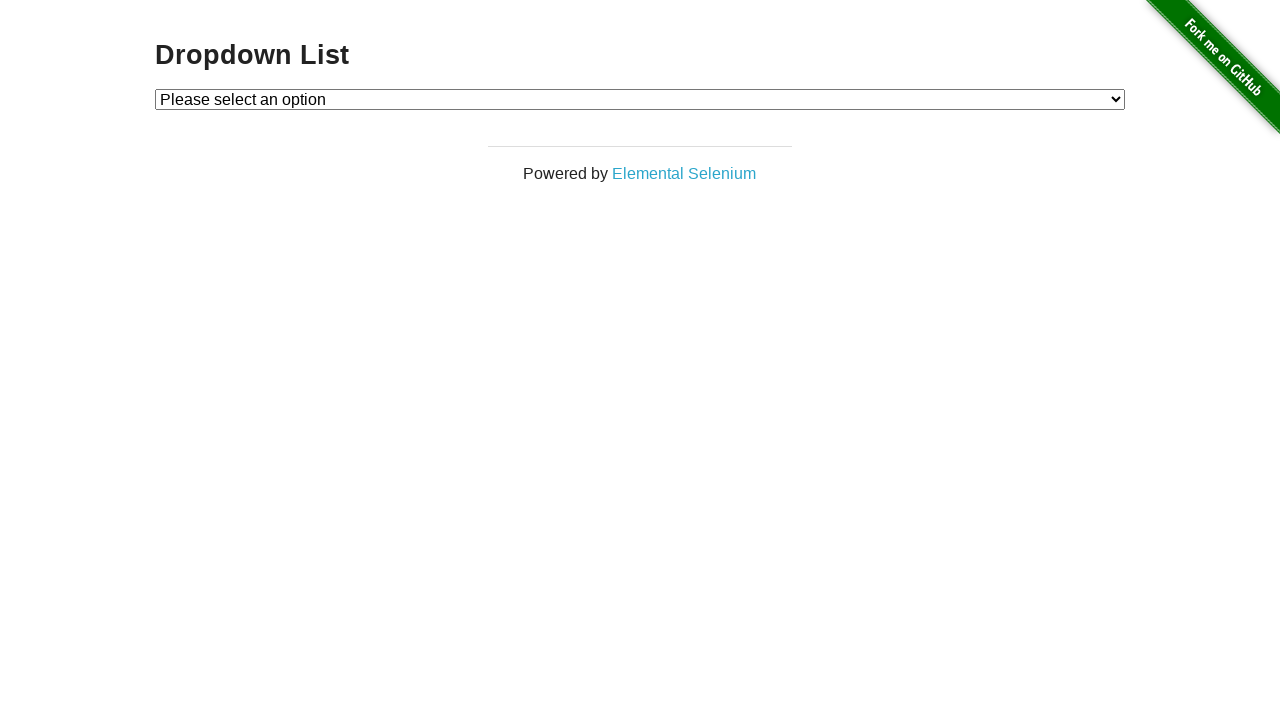

Waited for dropdown to be available
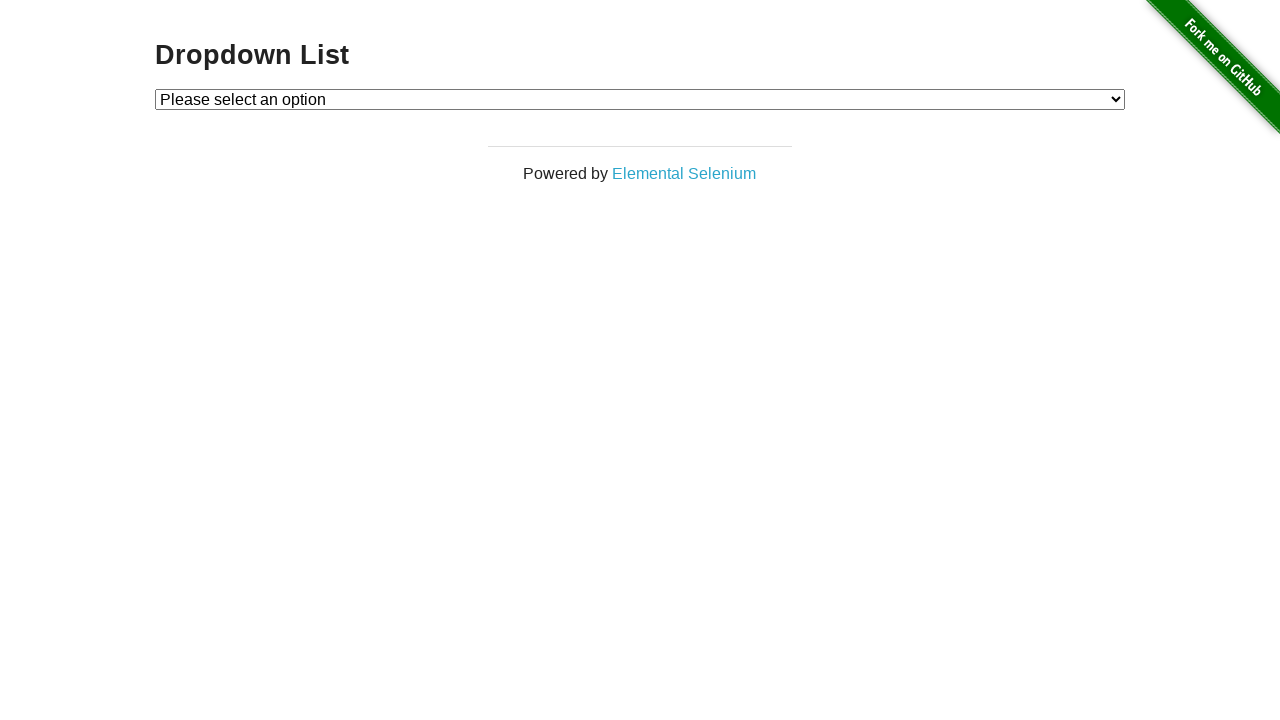

Selected 'Option 1' from dropdown by visible text on #dropdown
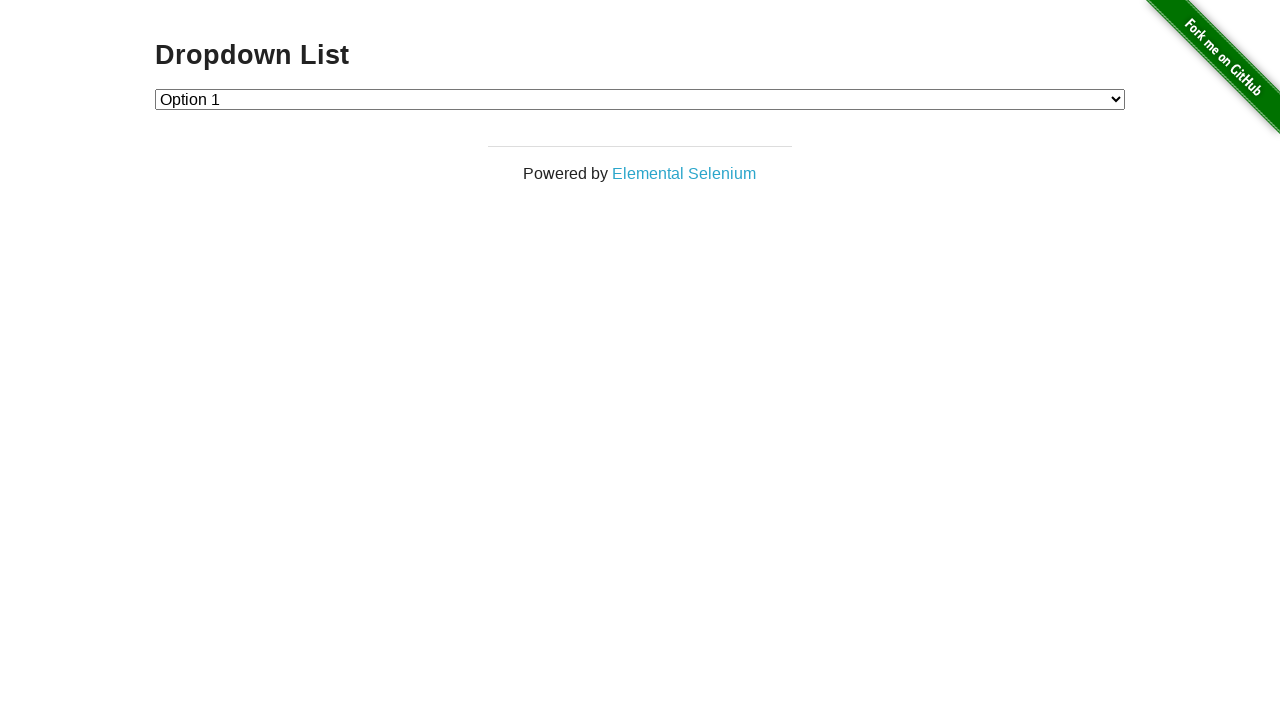

Selected Option 2 from dropdown by index on #dropdown
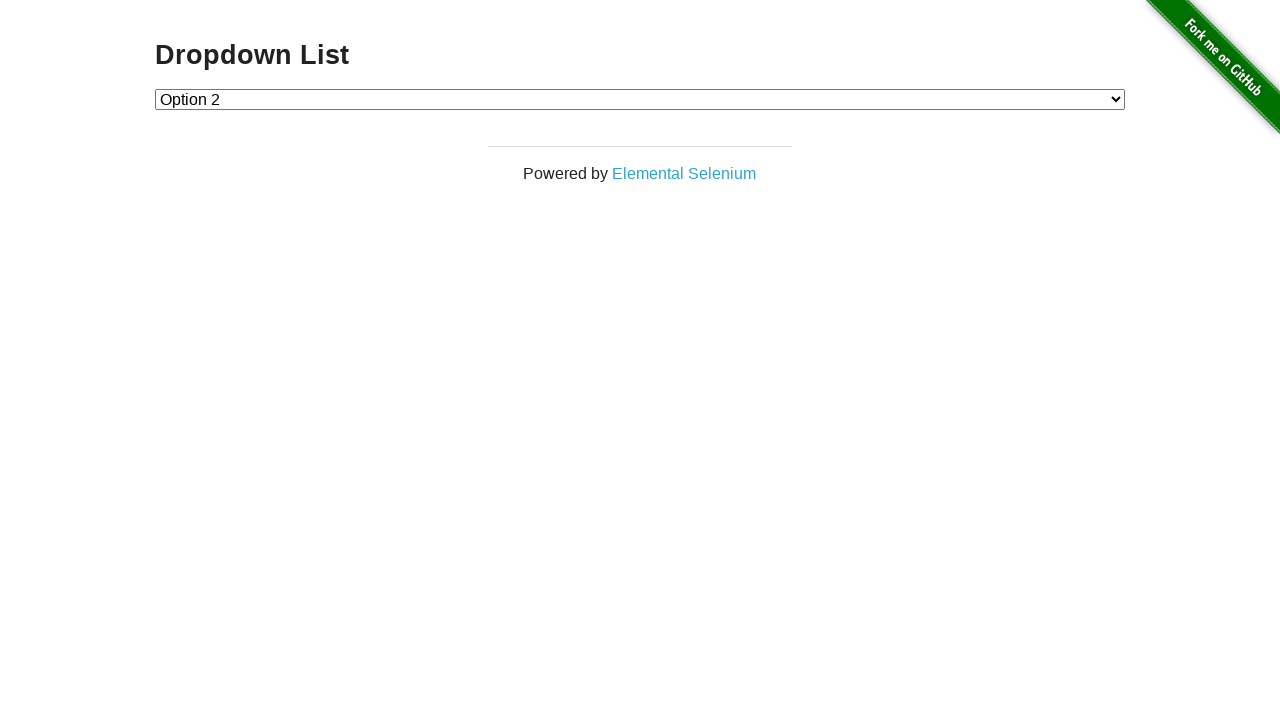

Selected option with value '1' from dropdown by value attribute on #dropdown
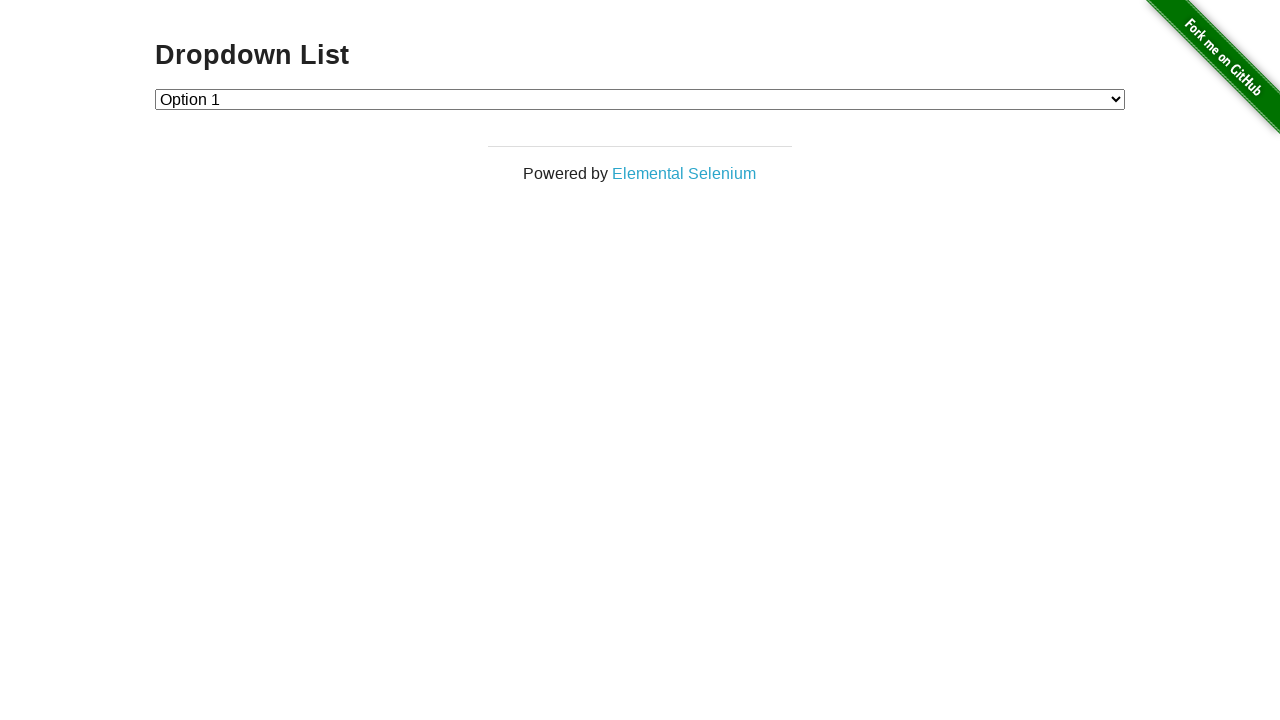

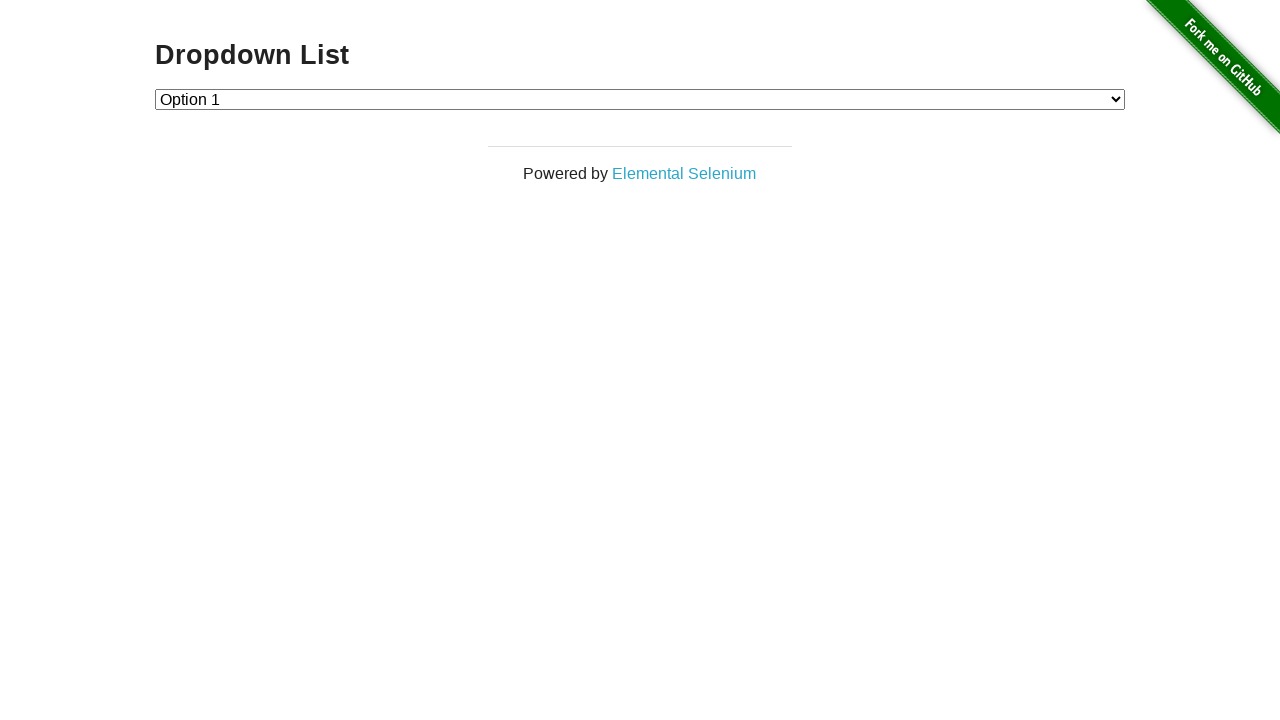